Tests explicit wait functionality by clicking a button that triggers timed text change and waiting for the text "WebDriver" to appear in a demo element

Starting URL: http://seleniumpractise.blogspot.com/2016/08/how-to-use-explicit-wait-in-selenium.html

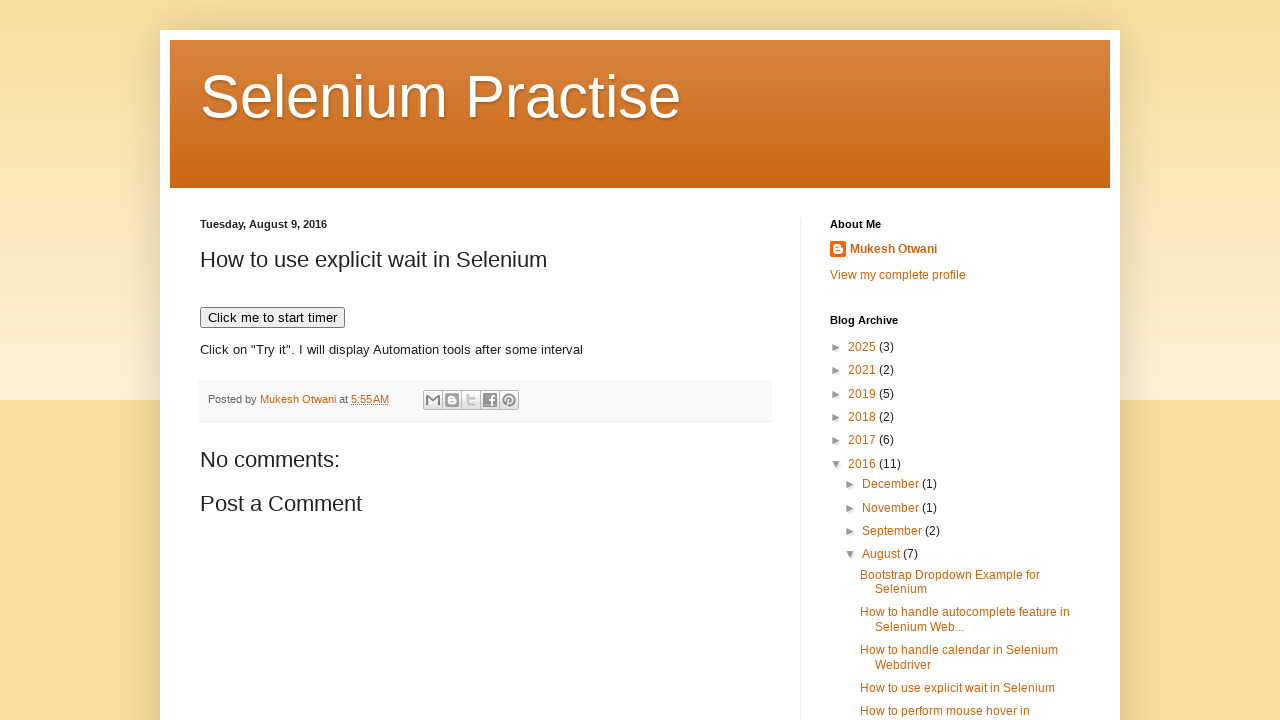

Navigated to explicit wait demo page
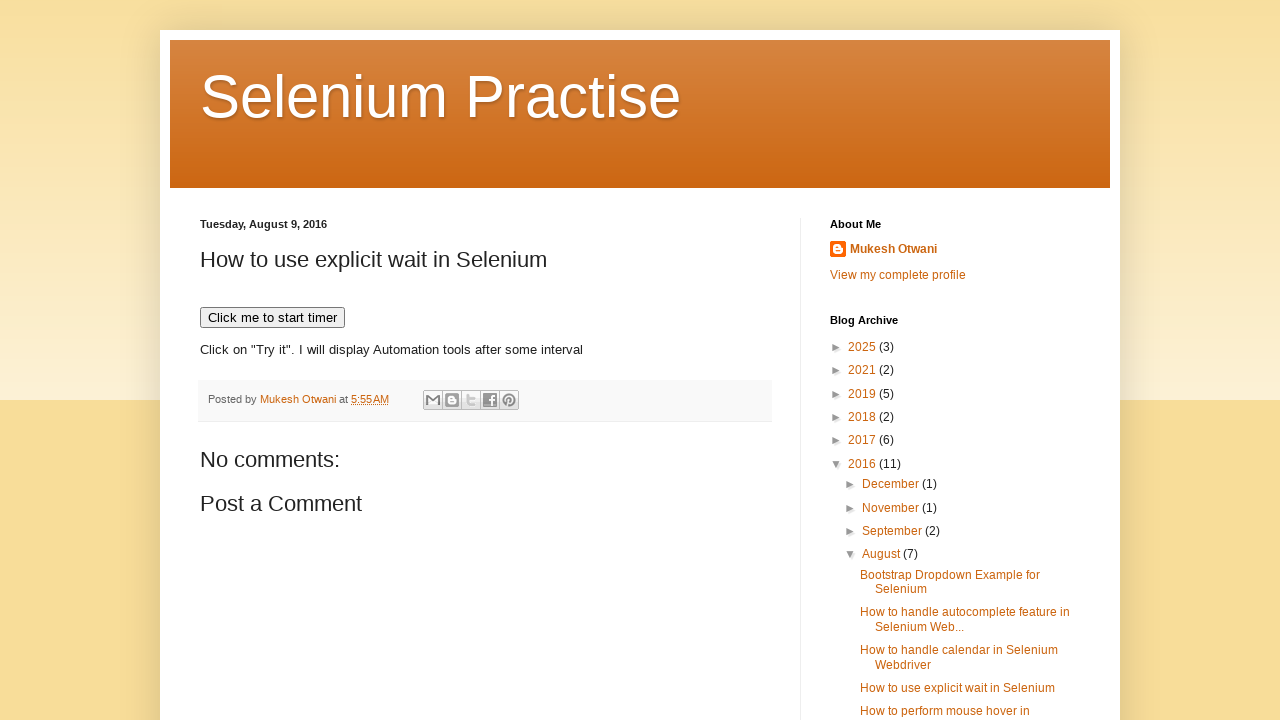

Clicked button to trigger timed text change at (272, 318) on [onclick='timedText()']
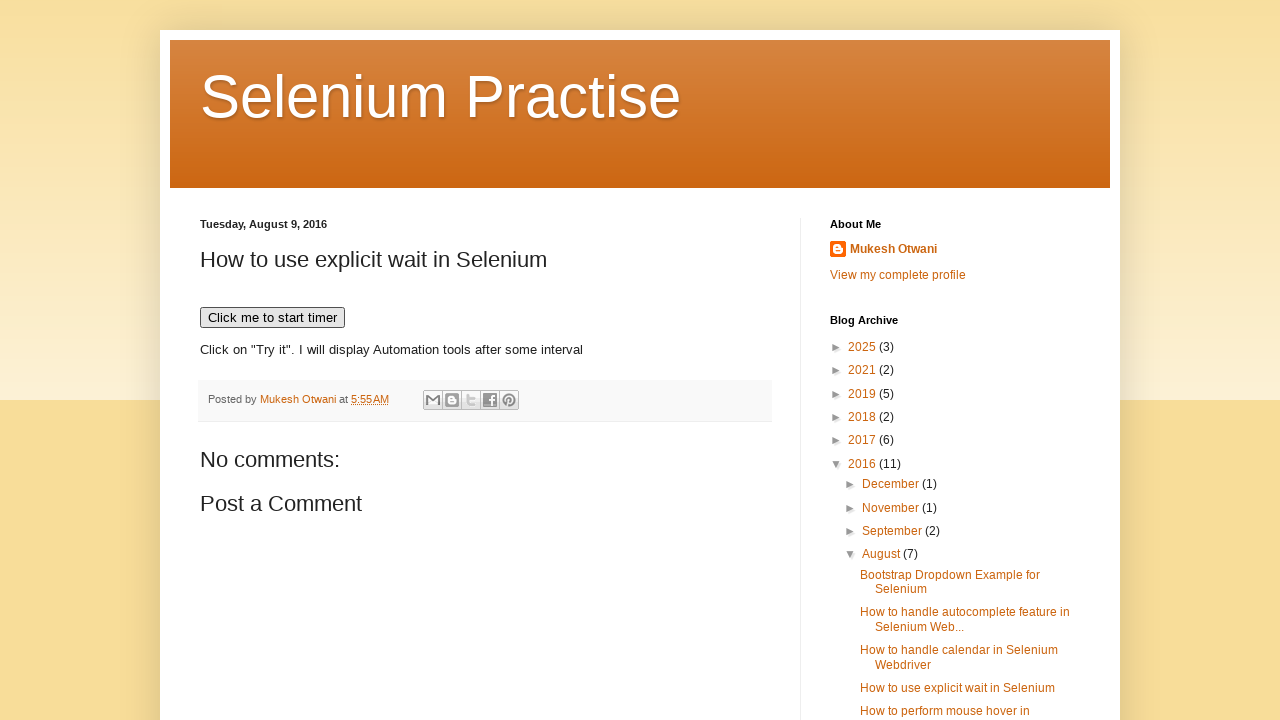

Waited for and confirmed 'WebDriver' text appeared in demo element
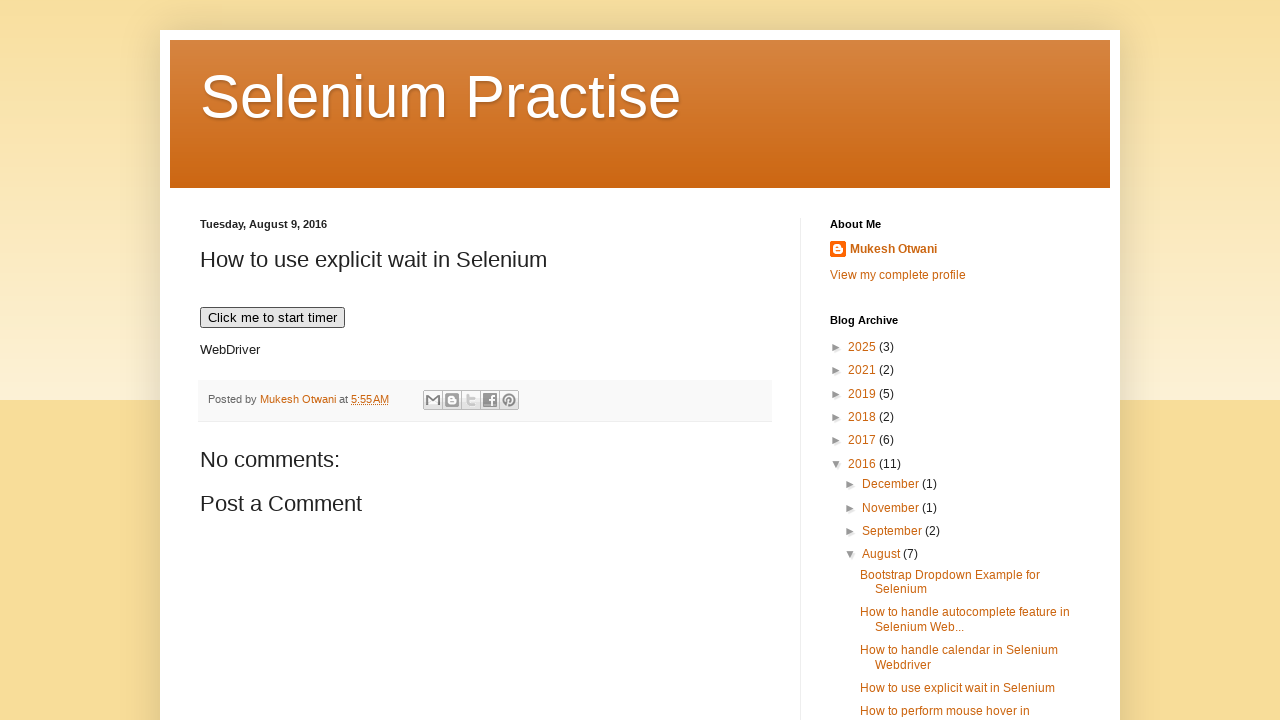

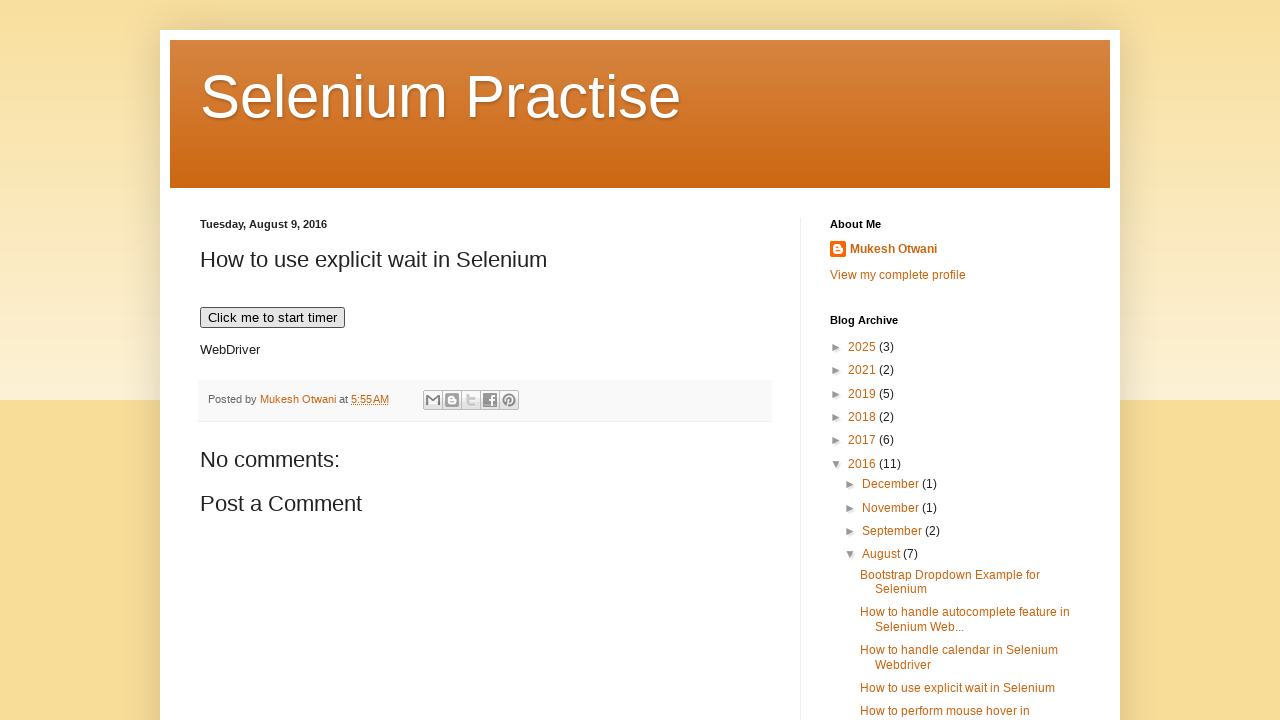